Tests browser window handling by clicking a link that opens a new window, switching to the new window to read content, then switching back to the original window to verify content there as well.

Starting URL: https://the-internet.herokuapp.com/windows

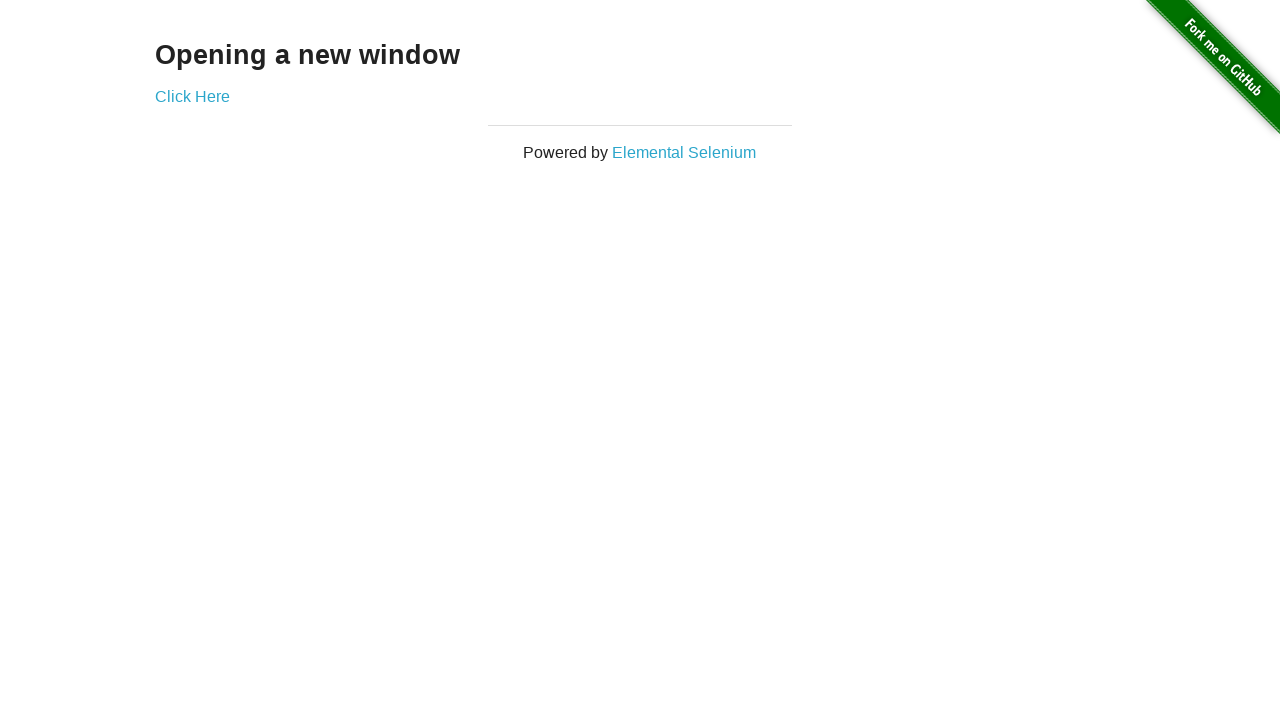

Clicked link to open new window at (192, 96) on a[href='/windows/new']
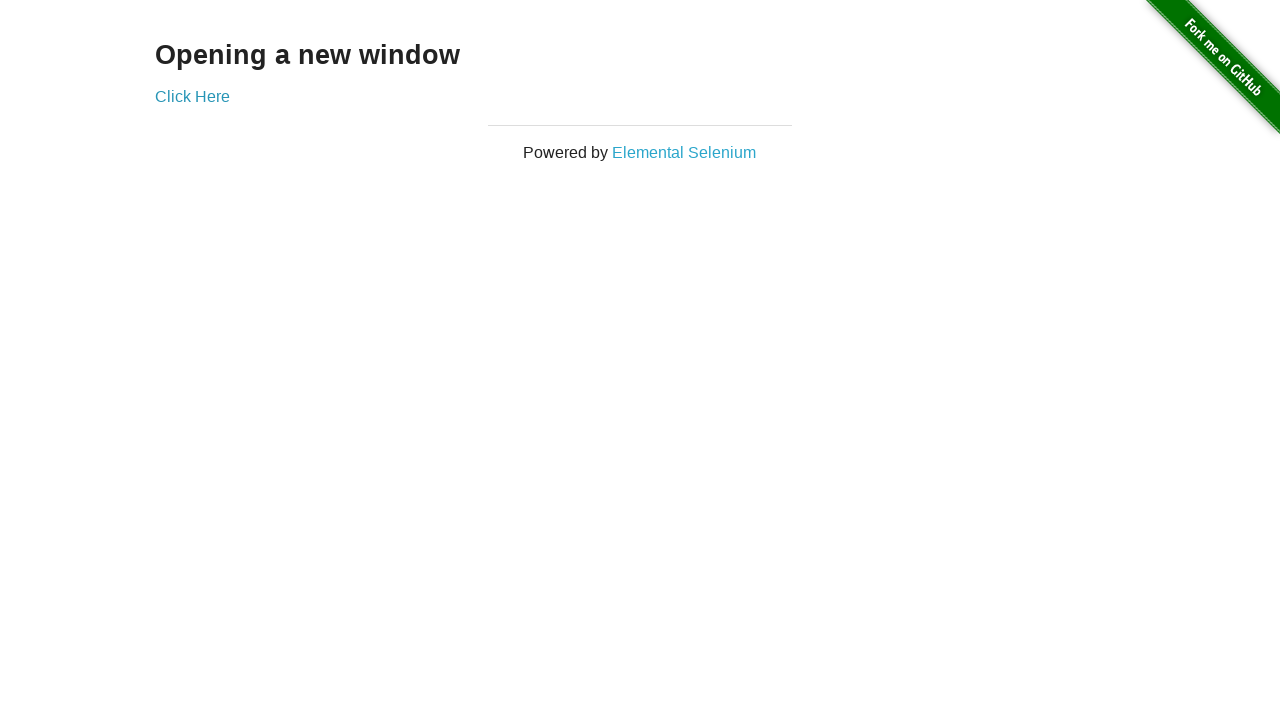

New window opened and captured
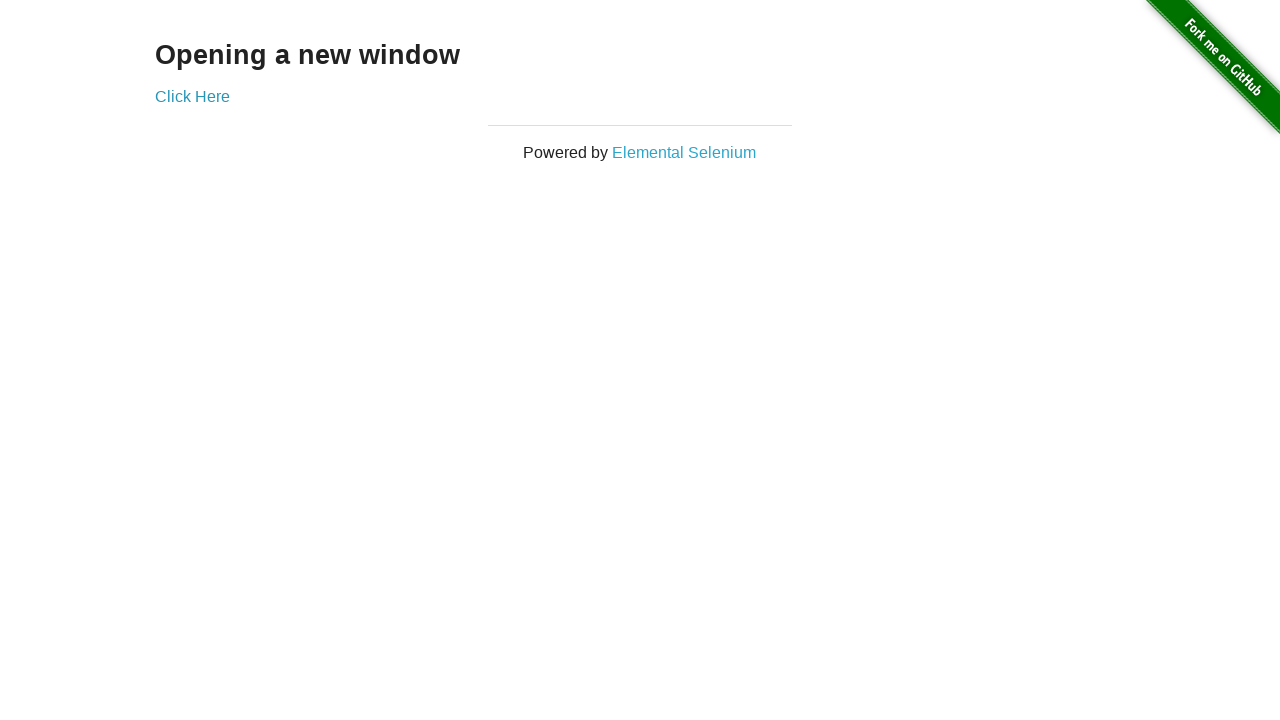

New page finished loading
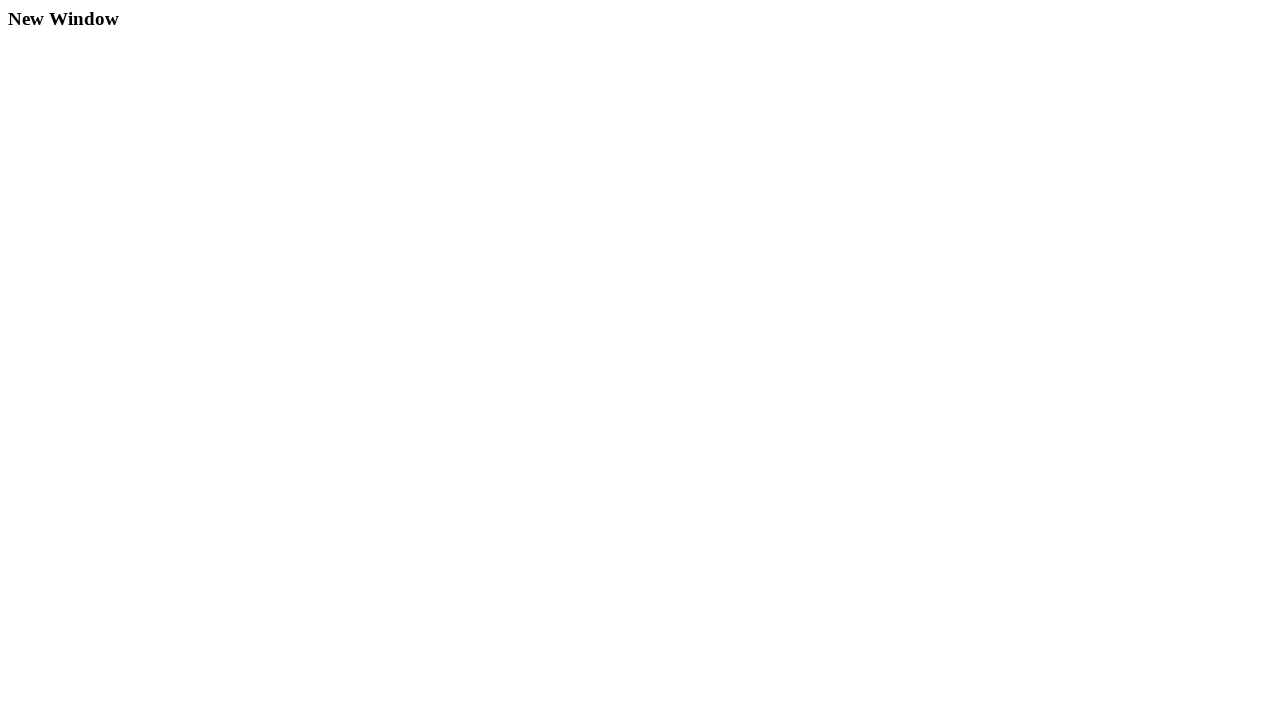

Retrieved text from new window: 'New Window'
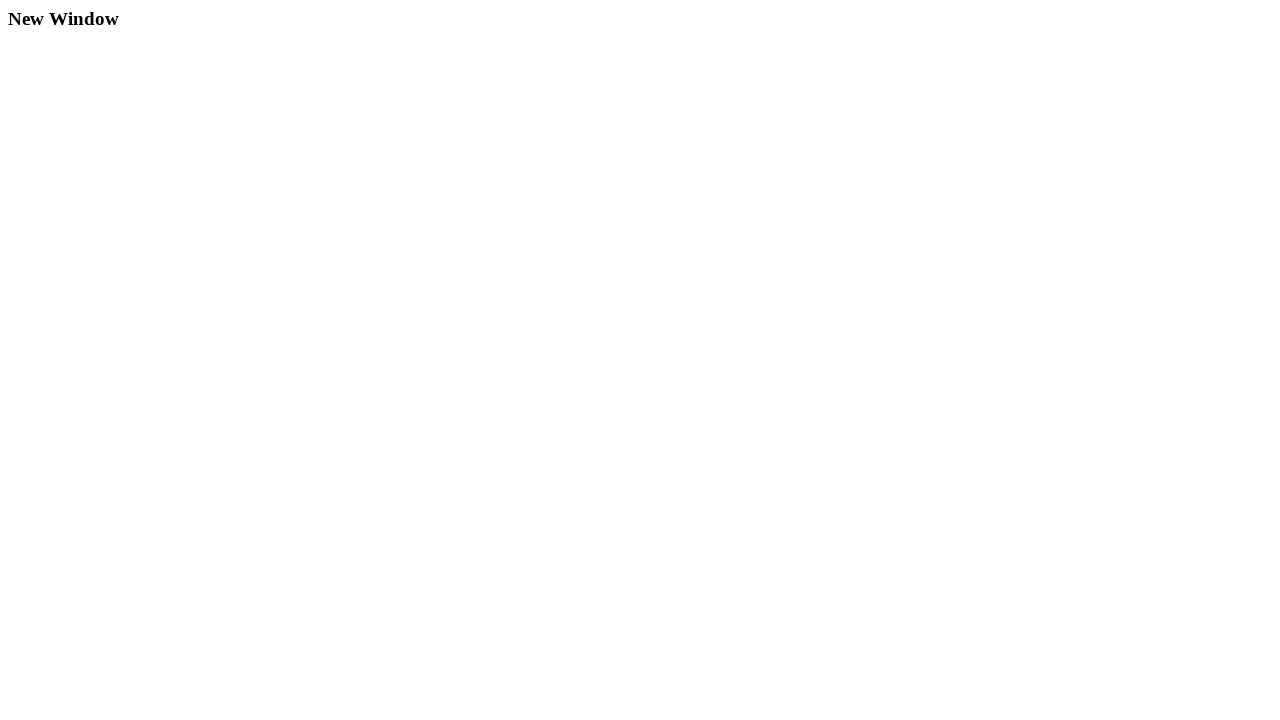

Switched back to original window
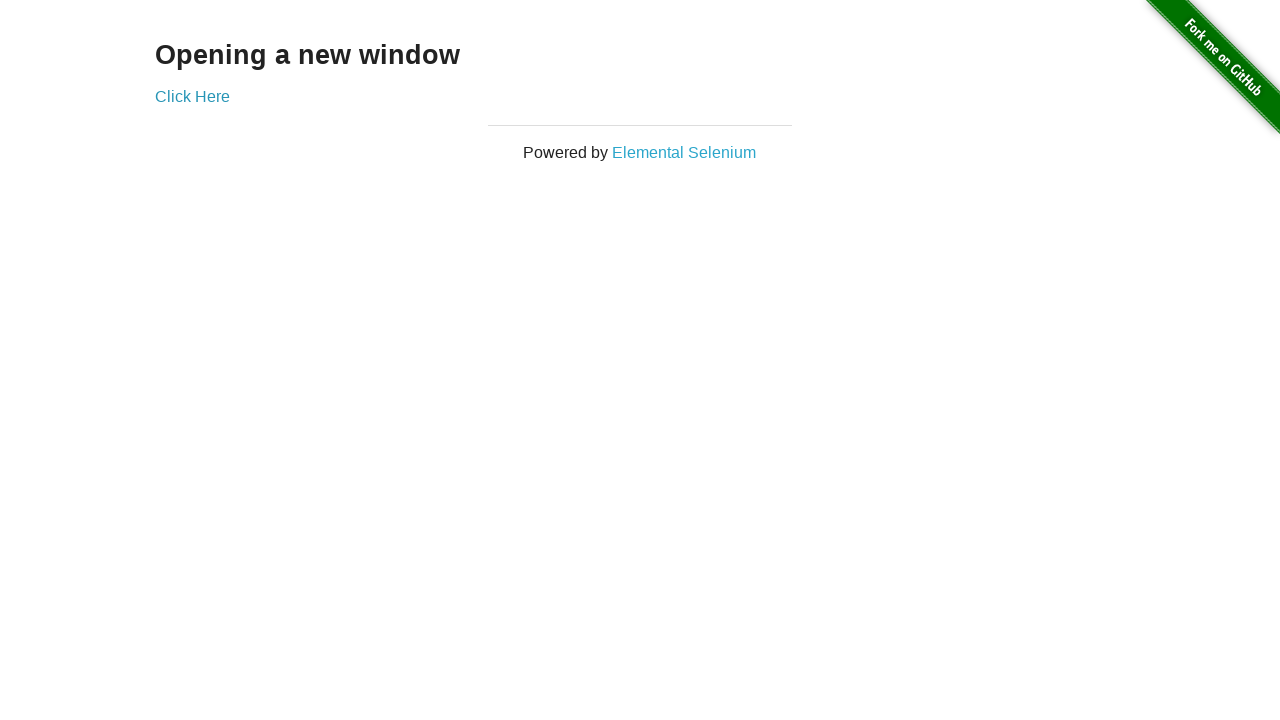

Retrieved text from original window: 'Opening a new window'
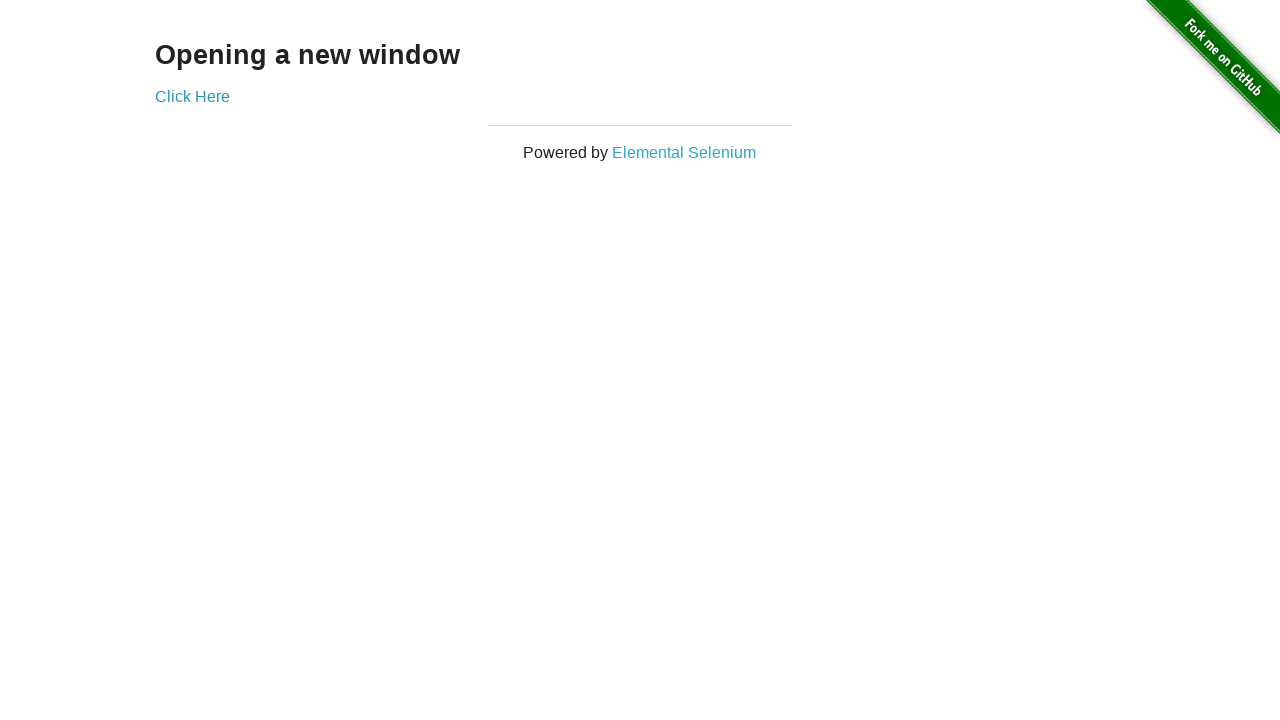

Closed the new window
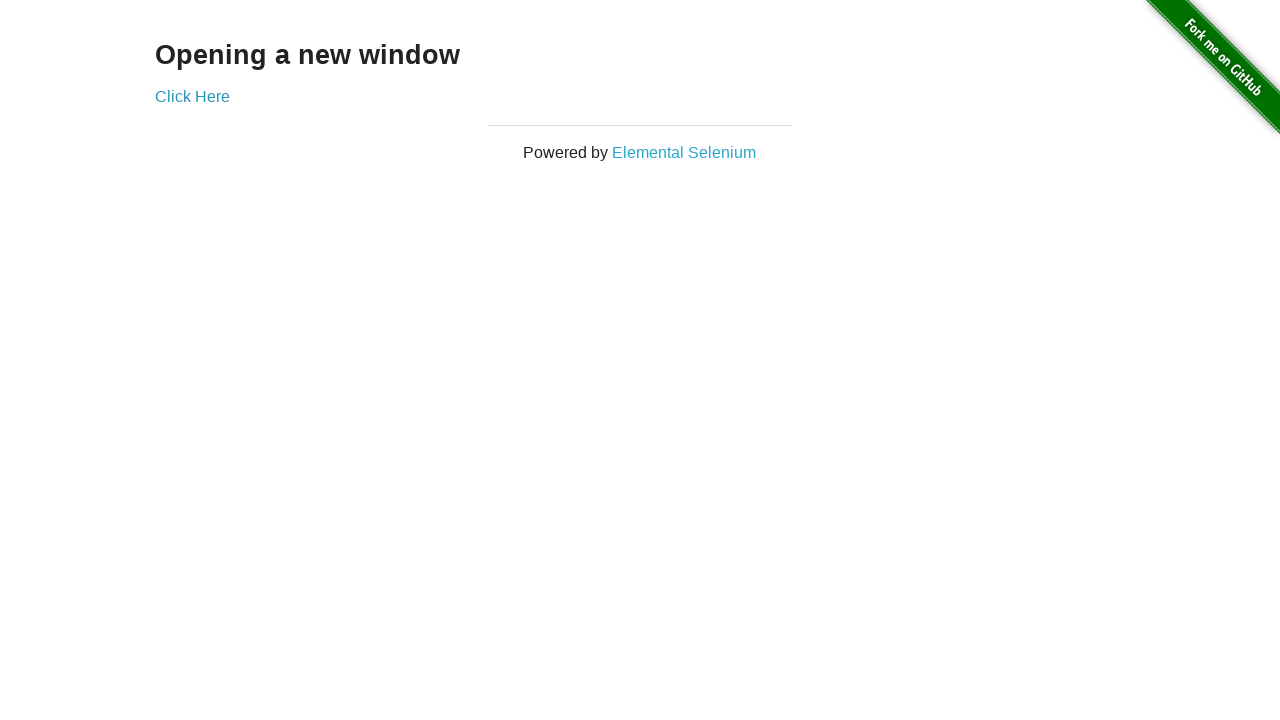

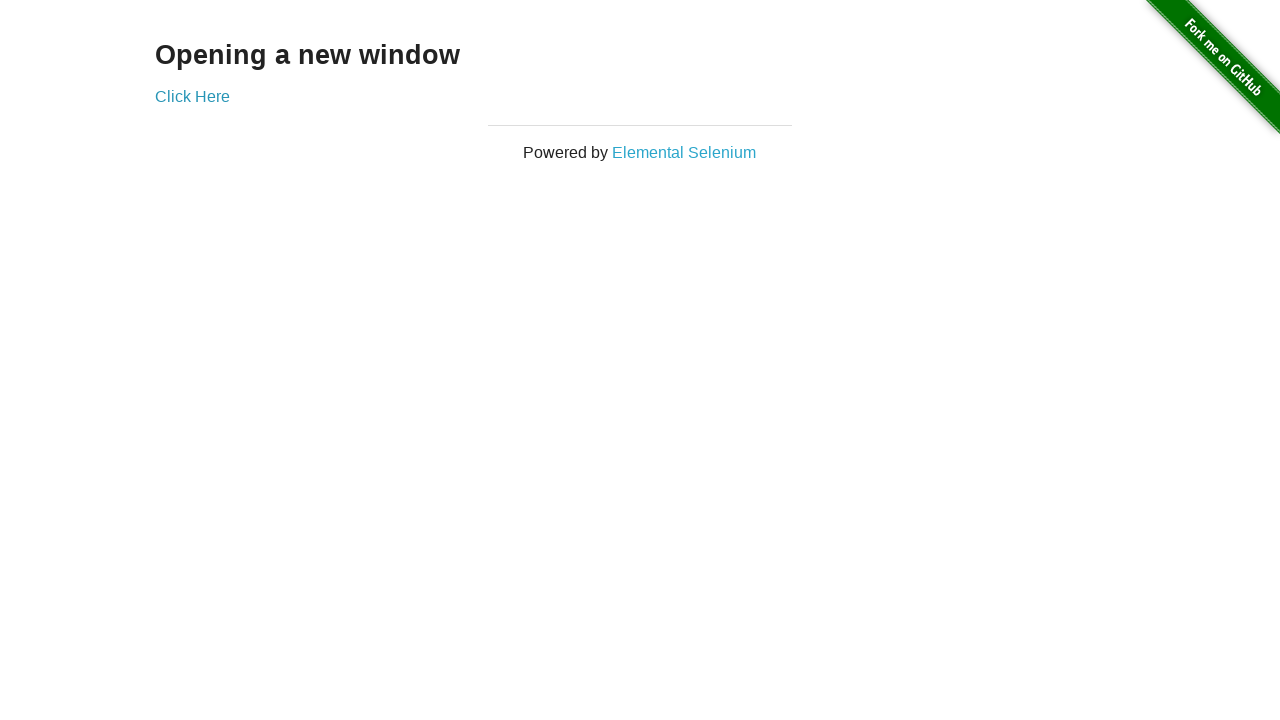